Tests radio button selection by clicking the Impressive radio option and verifying success text is displayed

Starting URL: https://demoqa.com/radio-button

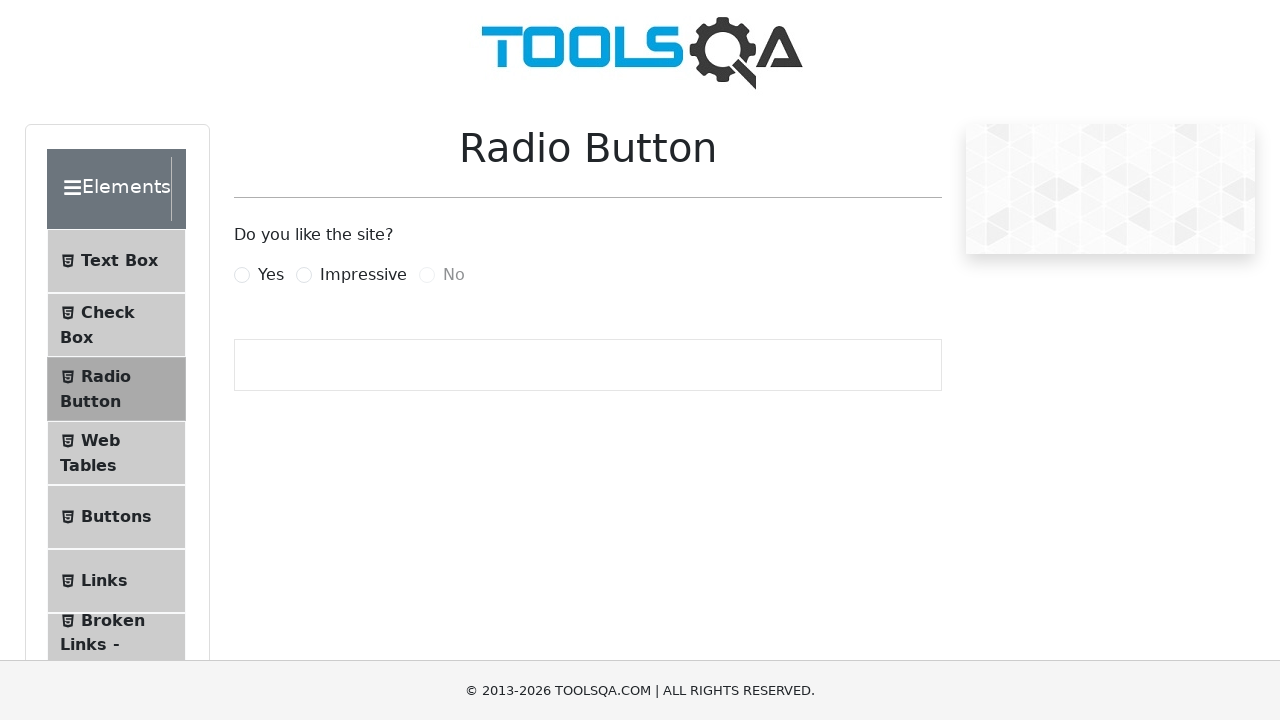

Clicked the Impressive radio button label at (363, 275) on label[for='impressiveRadio']
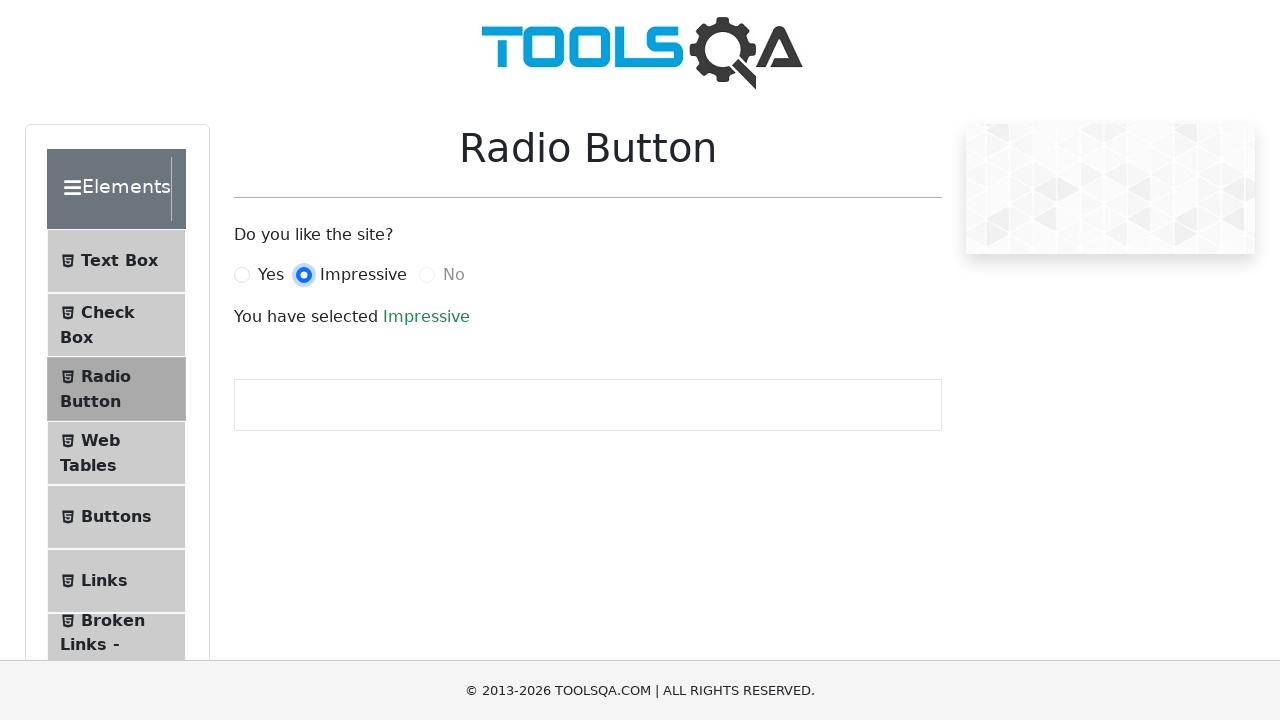

Success text element loaded
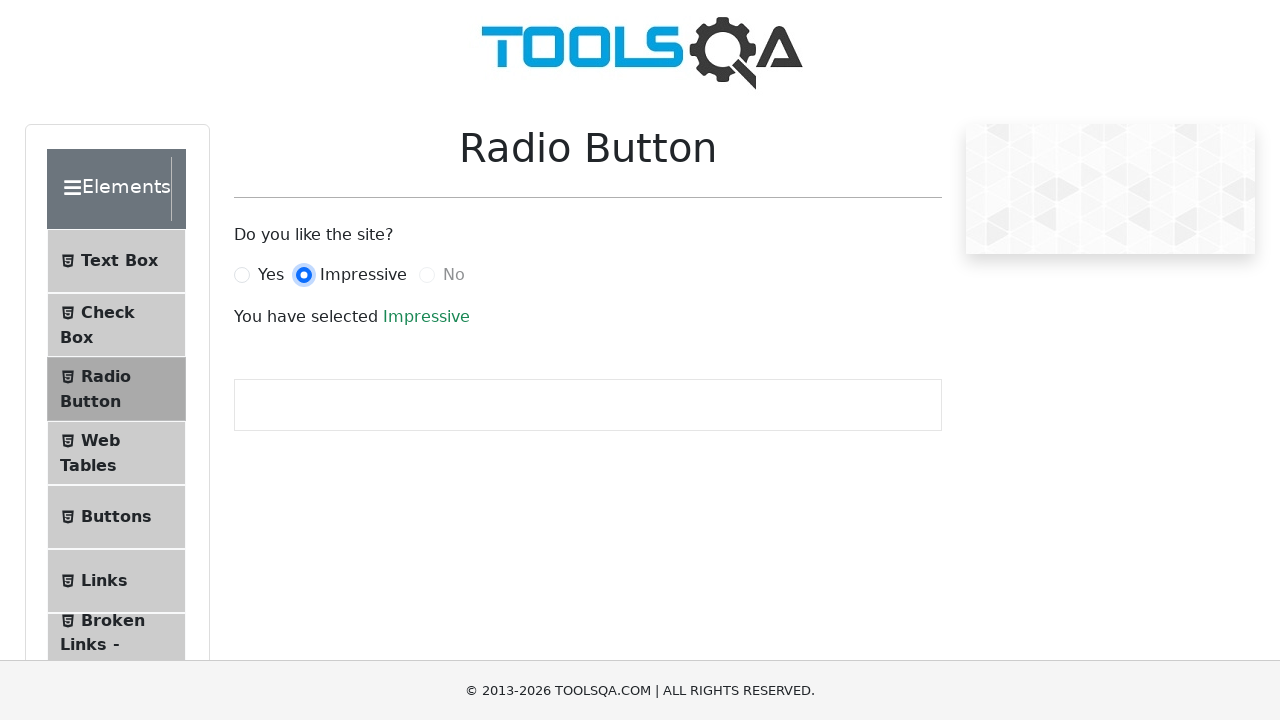

Verified success text is visible after radio button selection
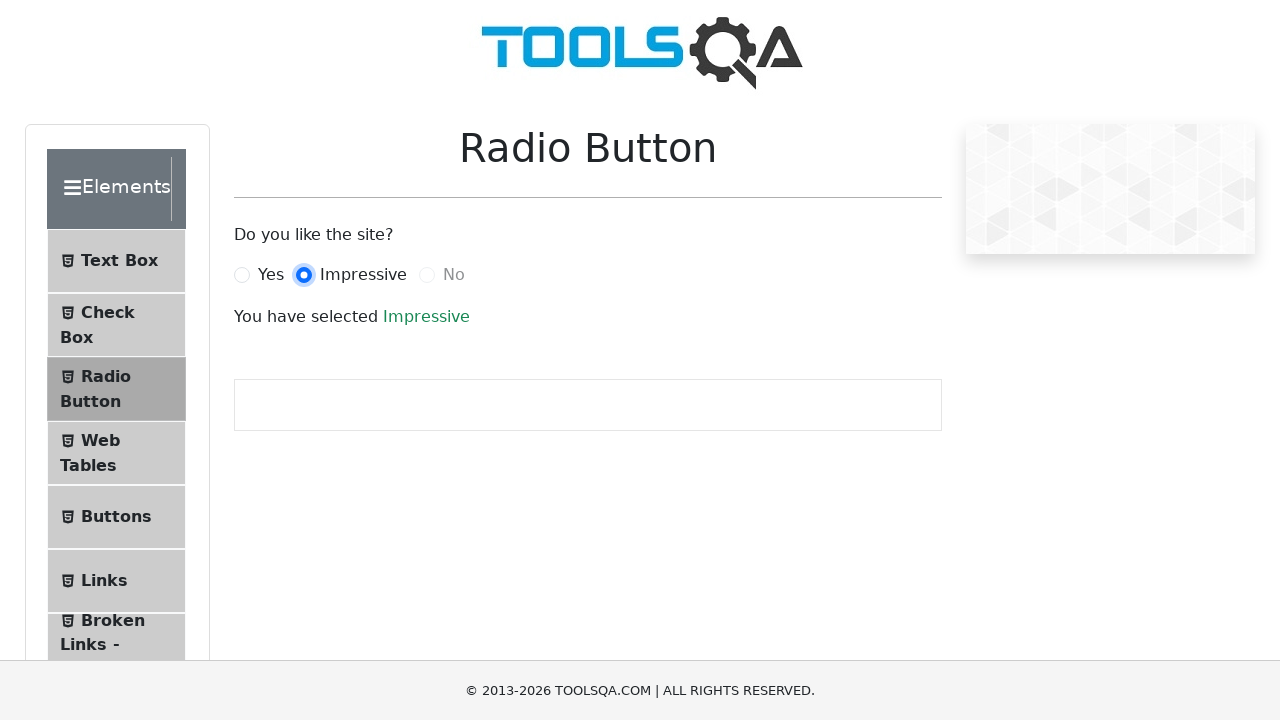

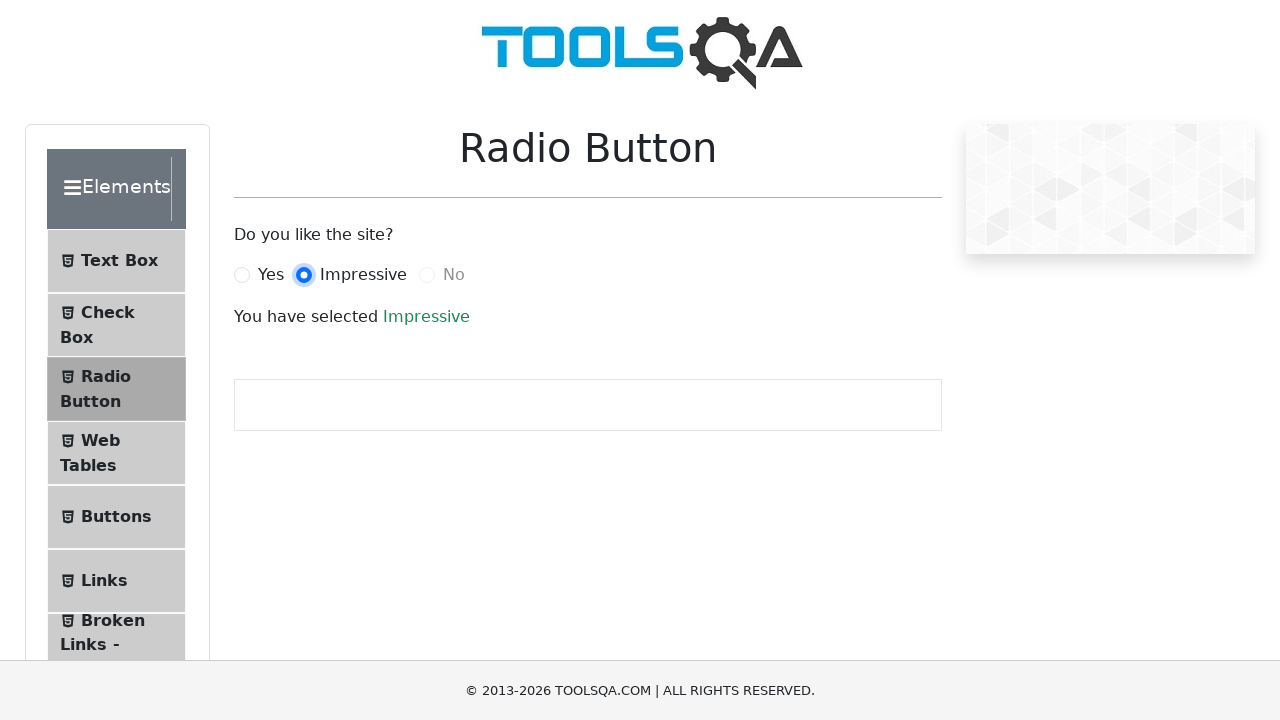